Navigates to RPA Challenge website and verifies that the Last Name form field label is present on the page

Starting URL: https://rpachallenge.com/

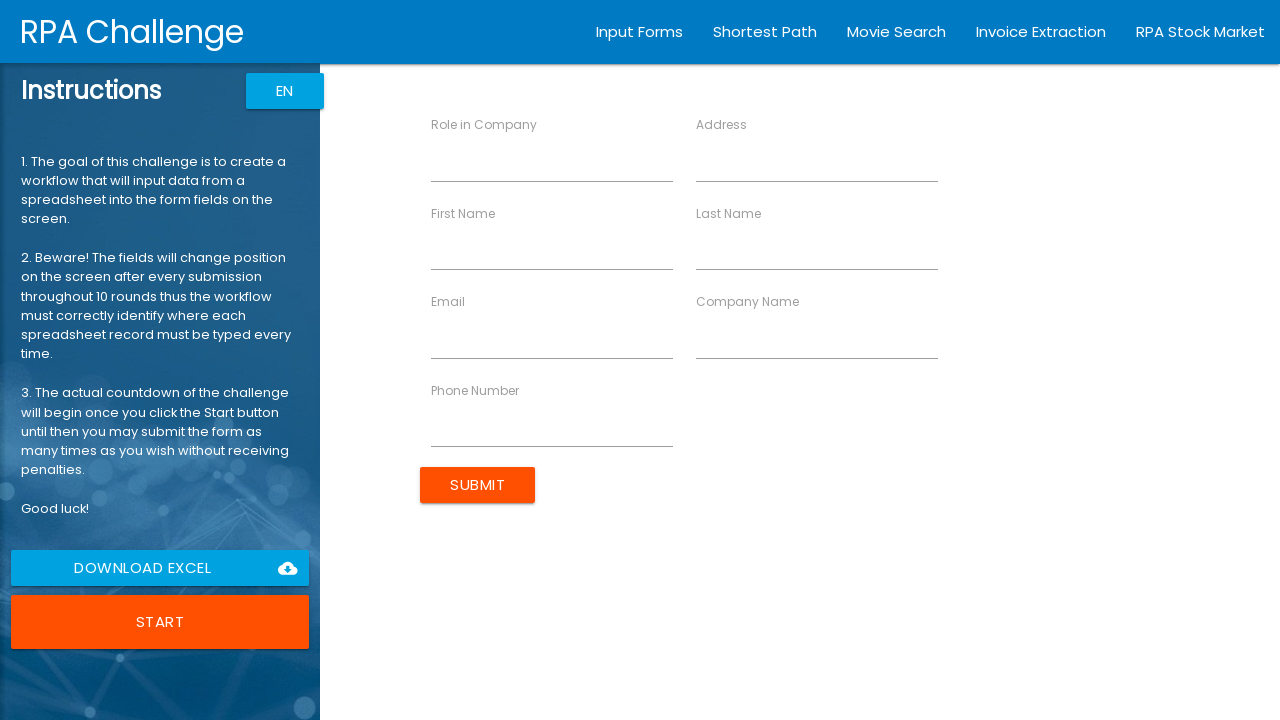

Navigated to RPA Challenge website
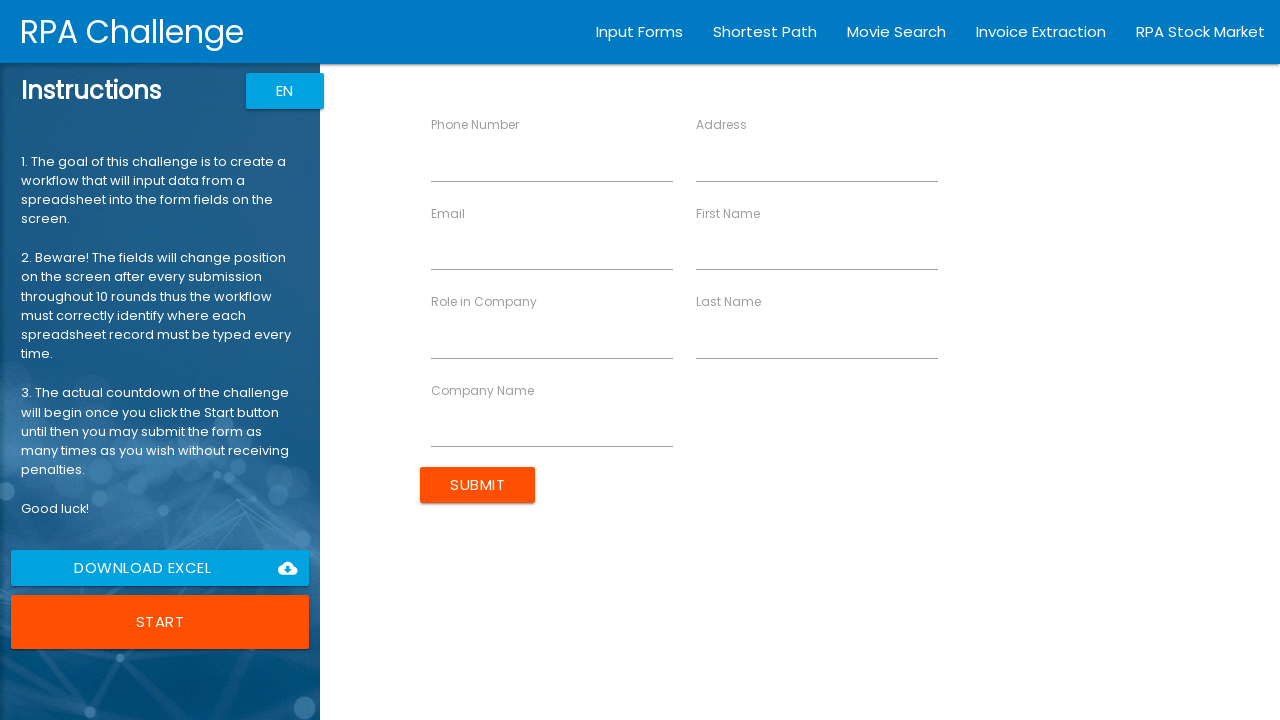

Last Name label appeared on the page
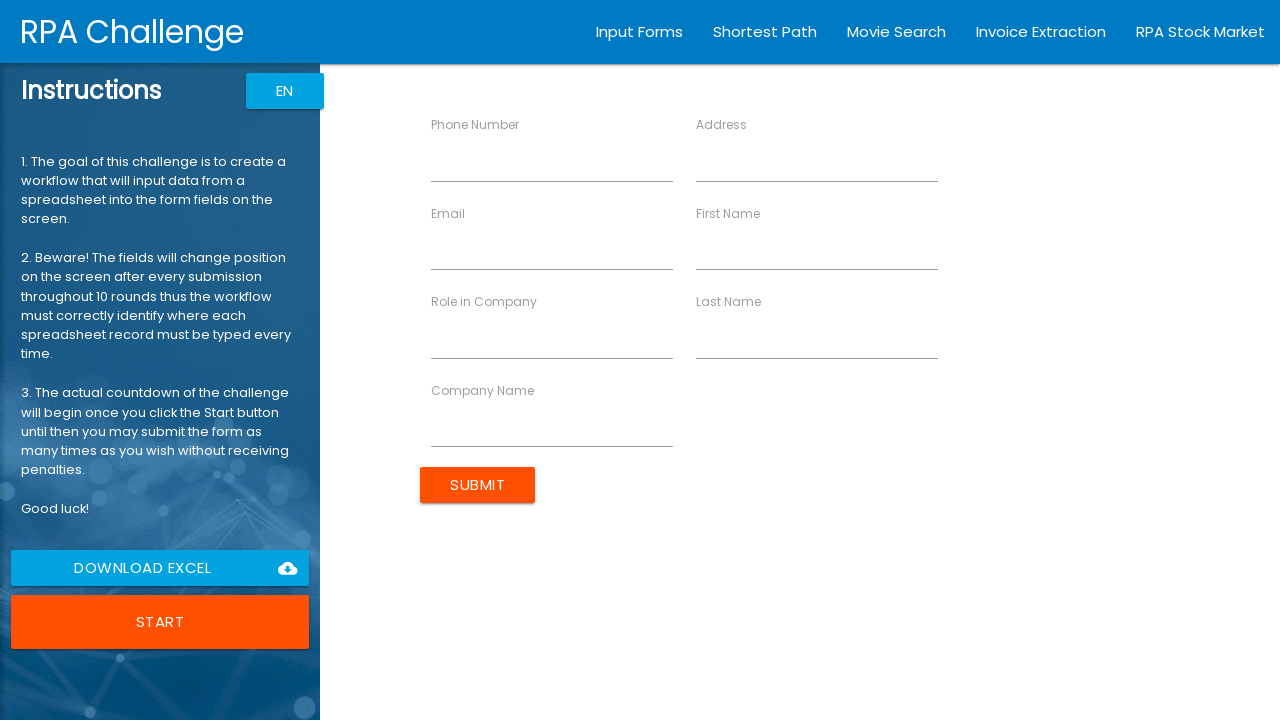

Last Name label verified within row div structure
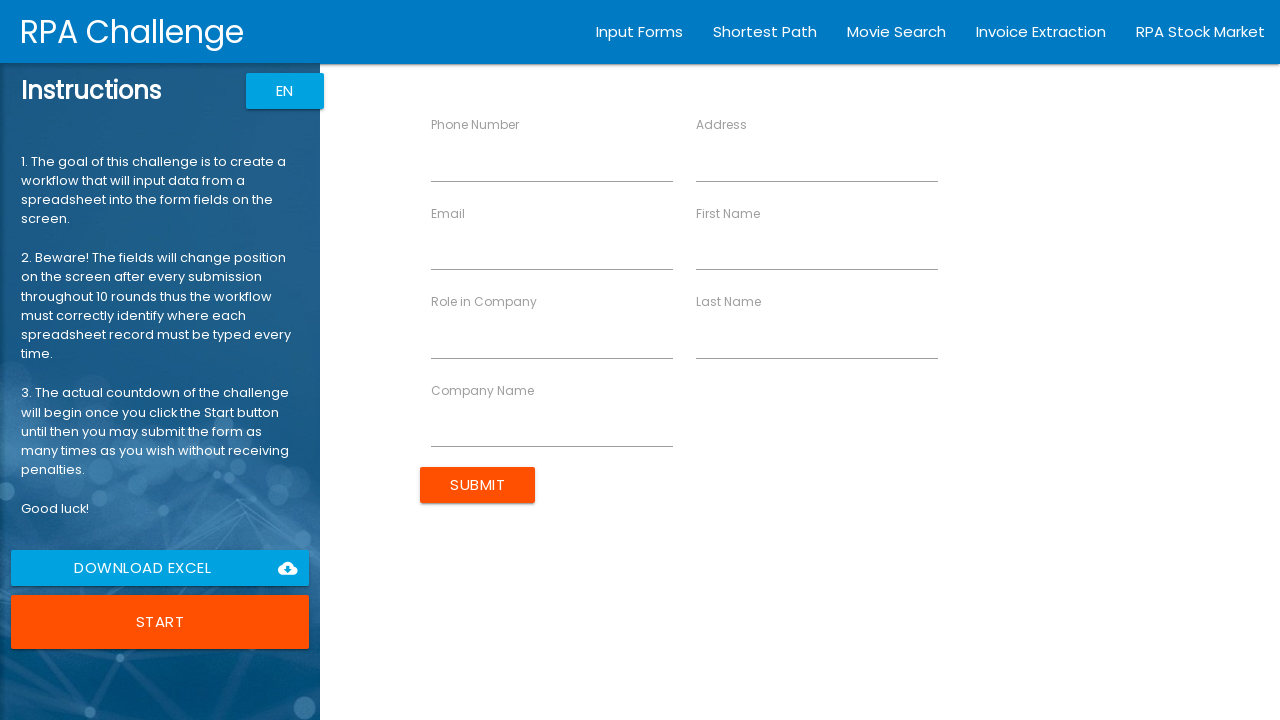

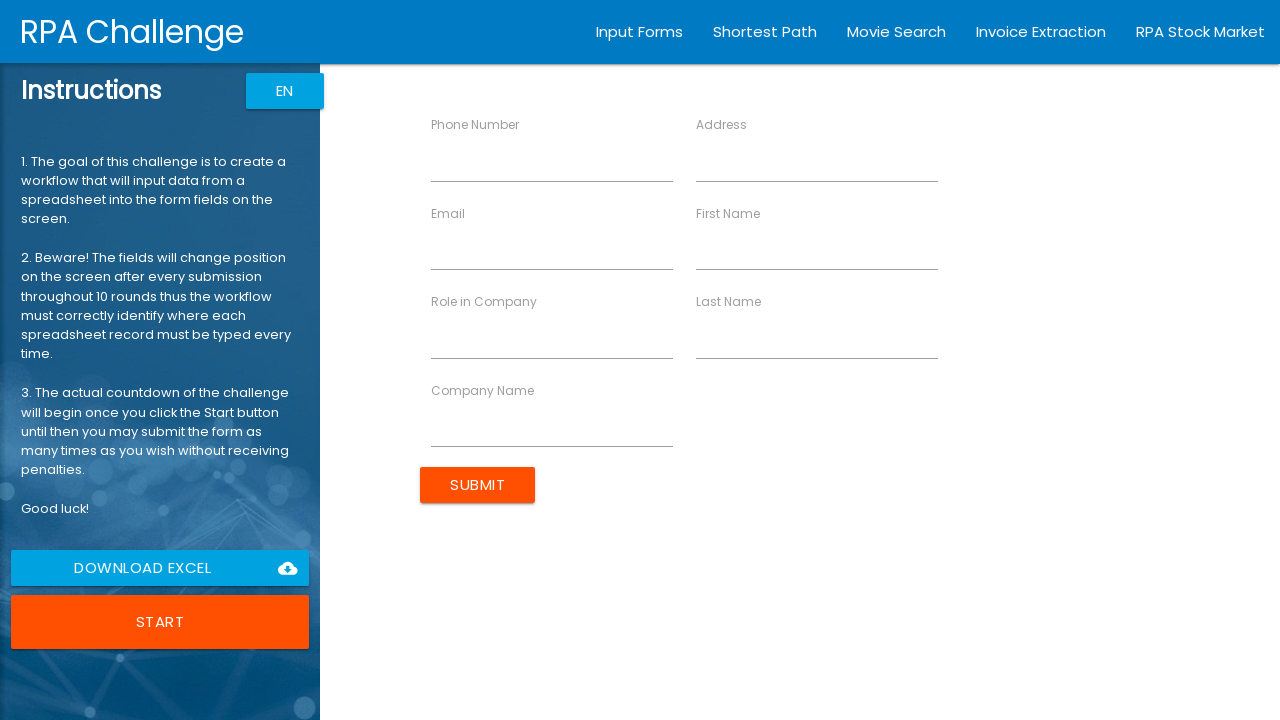